Tests Google Form interactions by selecting radio buttons and multiple checkboxes

Starting URL: https://docs.google.com/forms/d/e/1FAIpQLSfiypnd69zhuDkjKgqvpID9kwO29UCzeCVrGGtbNPZXQok0jA/viewform

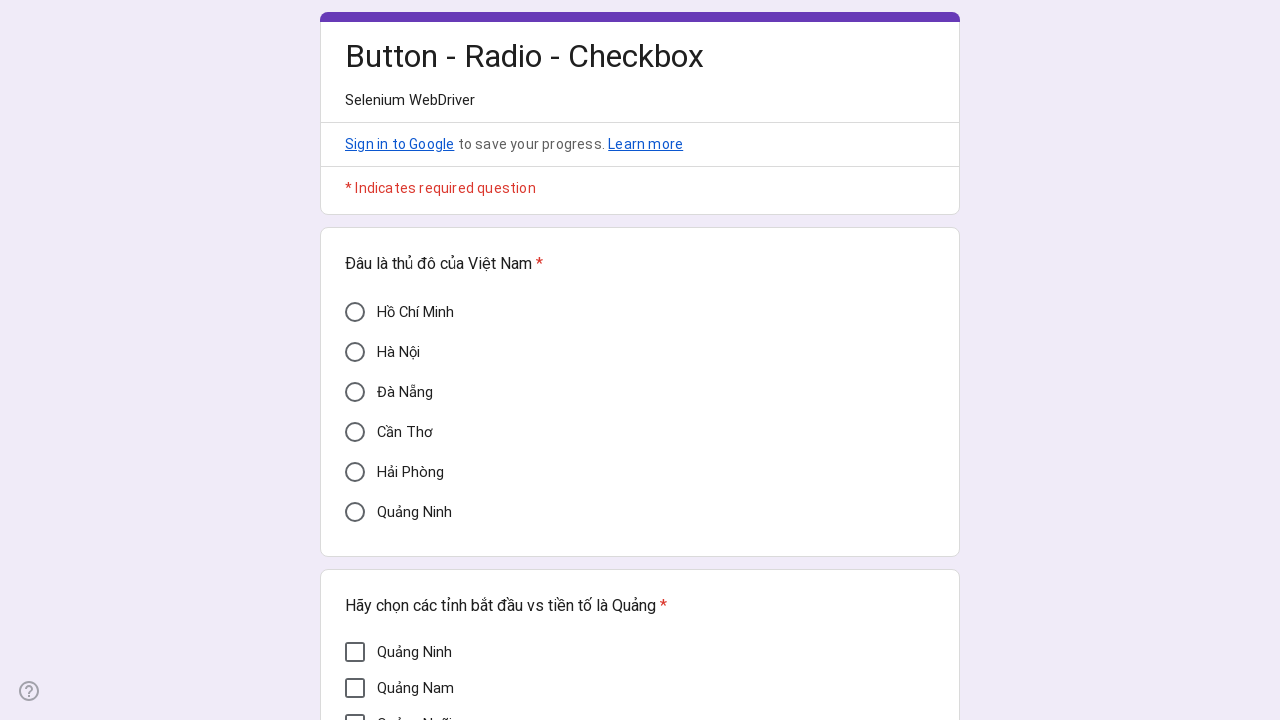

Clicked 'Cần Thơ' radio button at (355, 432) on div[aria-label='Cần Thơ']
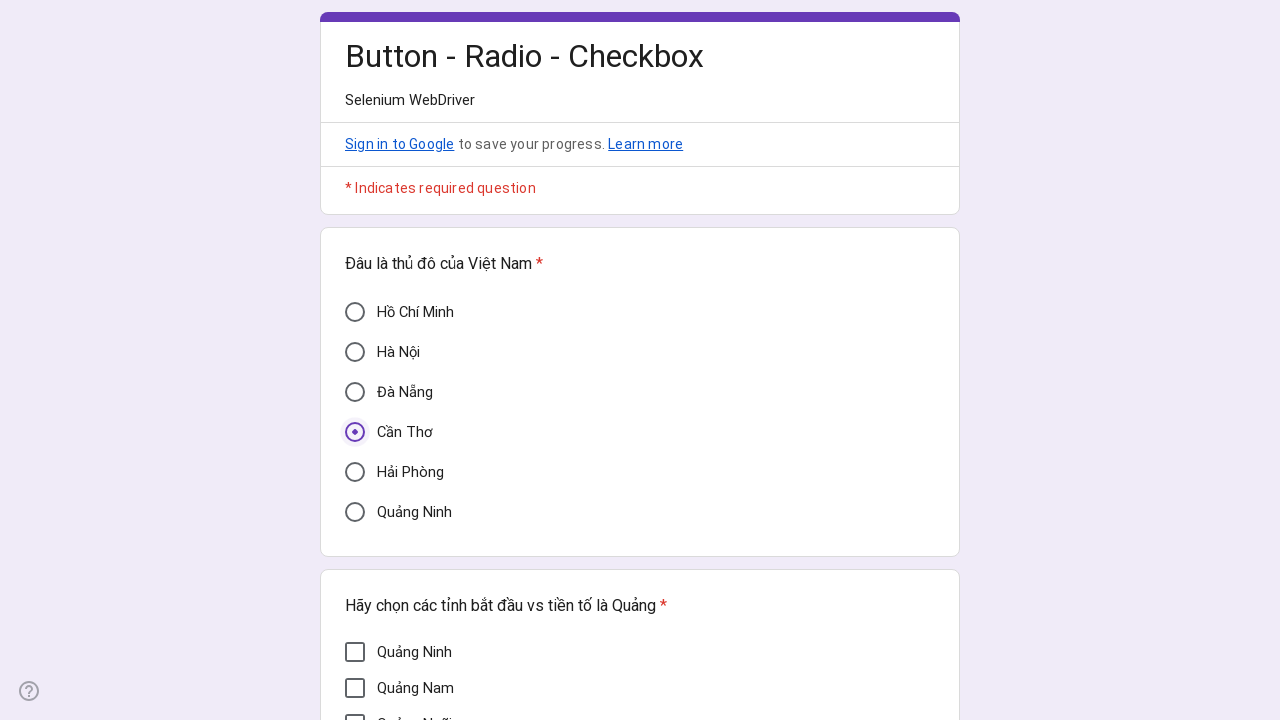

Located all checkboxes starting with 'Quảng'
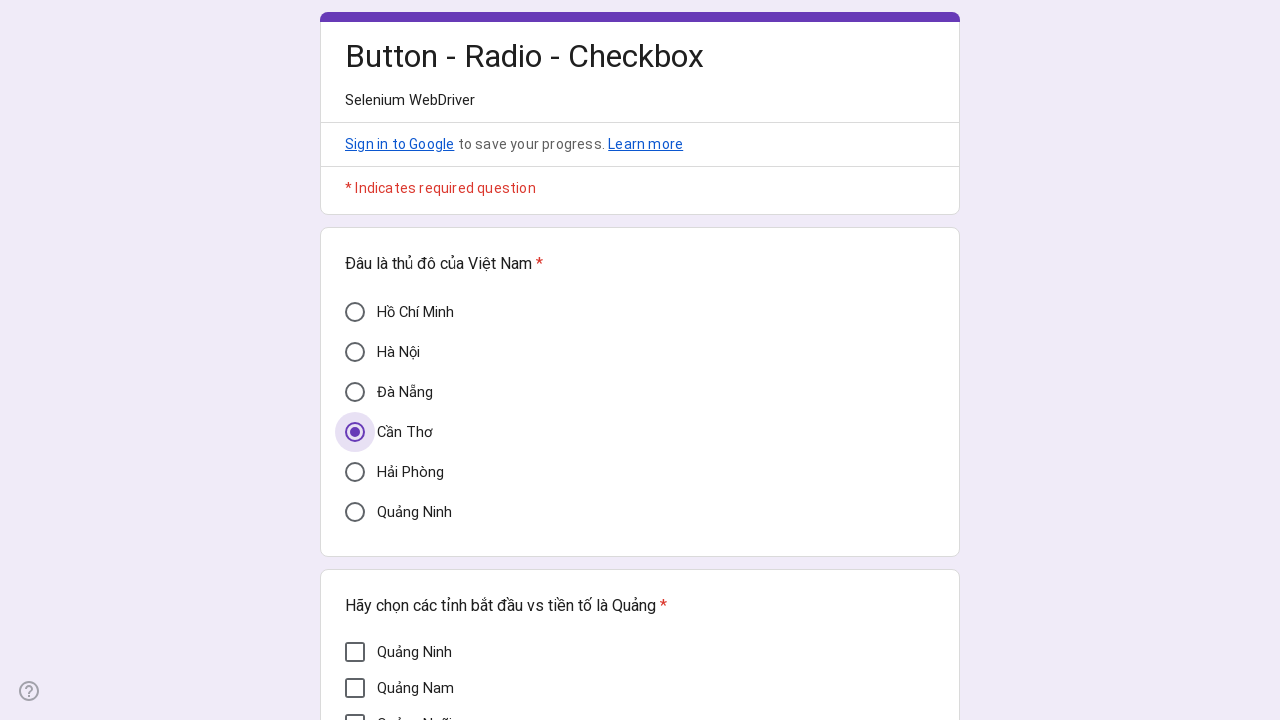

Found 0 checkboxes starting with 'Quảng'
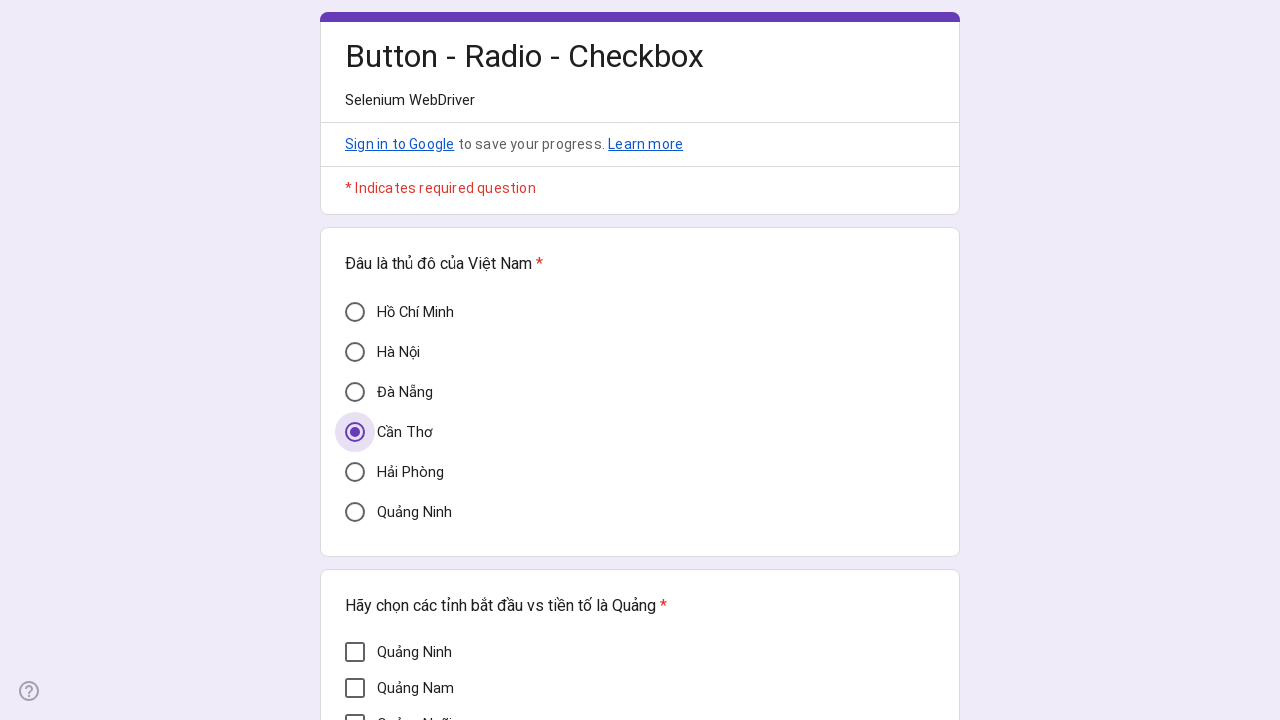

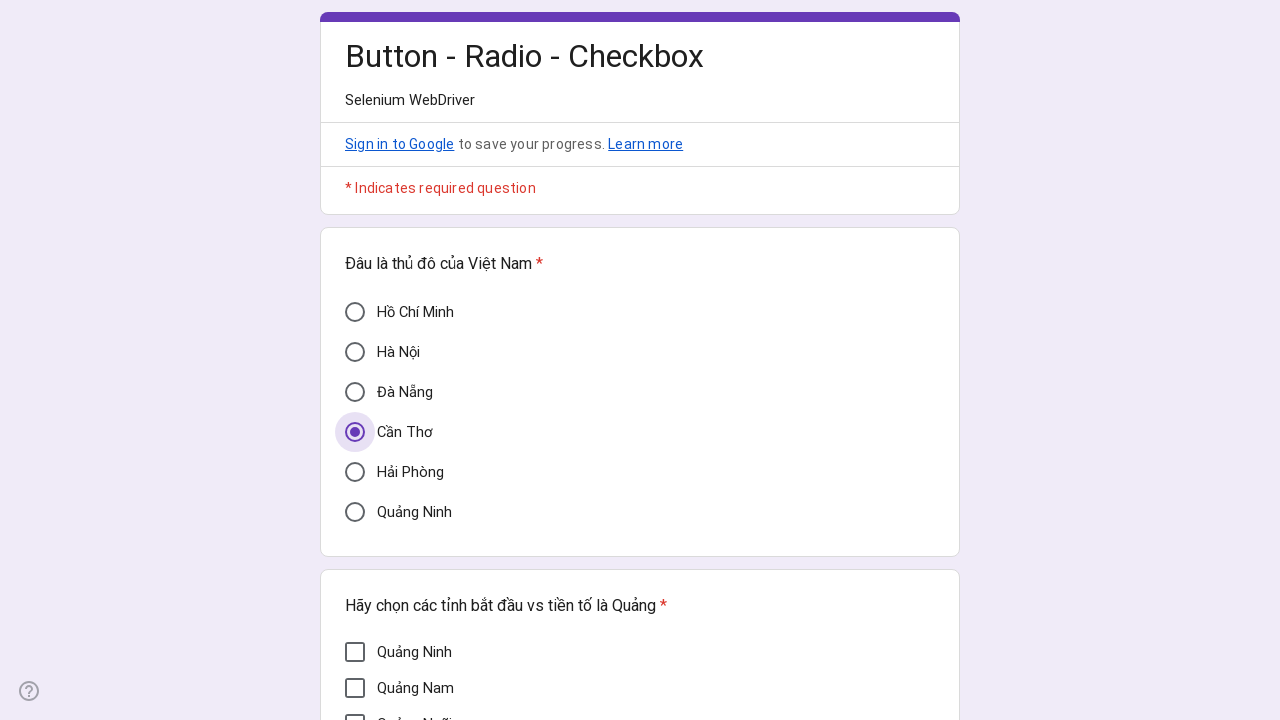